Verifies that the Argos homepage loads correctly by checking the page title

Starting URL: https://www.argos.co.uk/

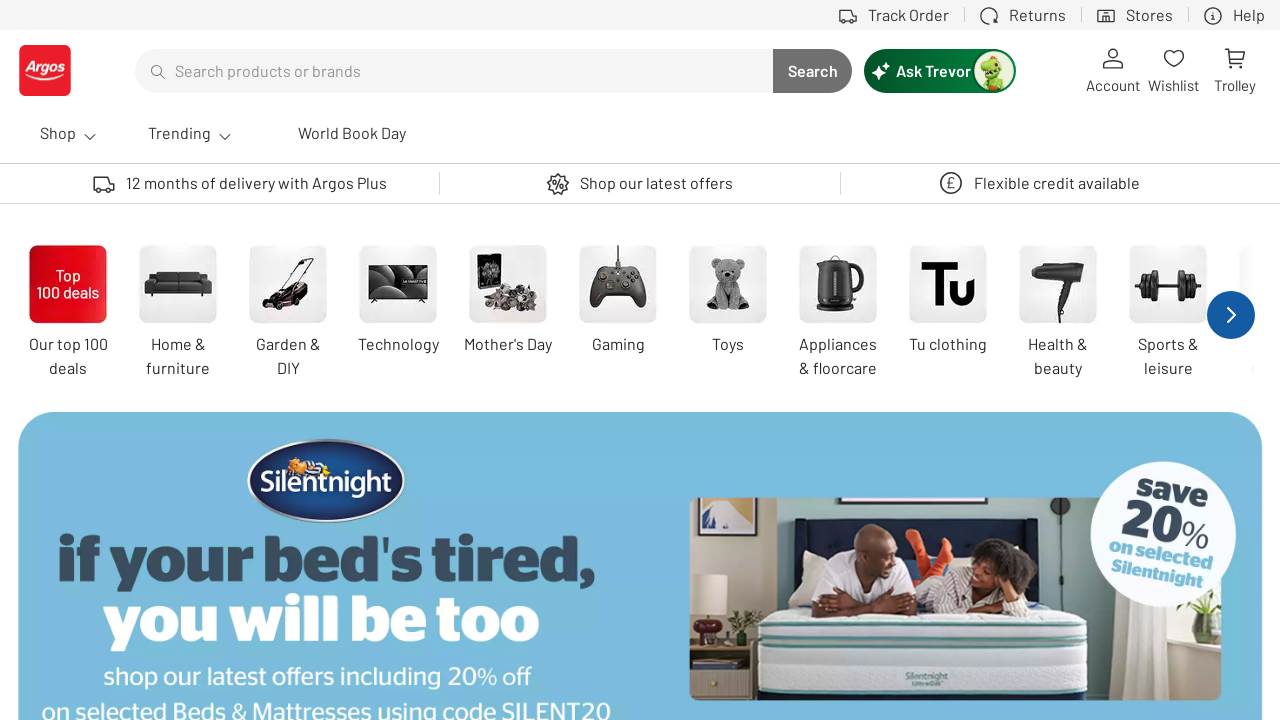

Navigated to Argos homepage
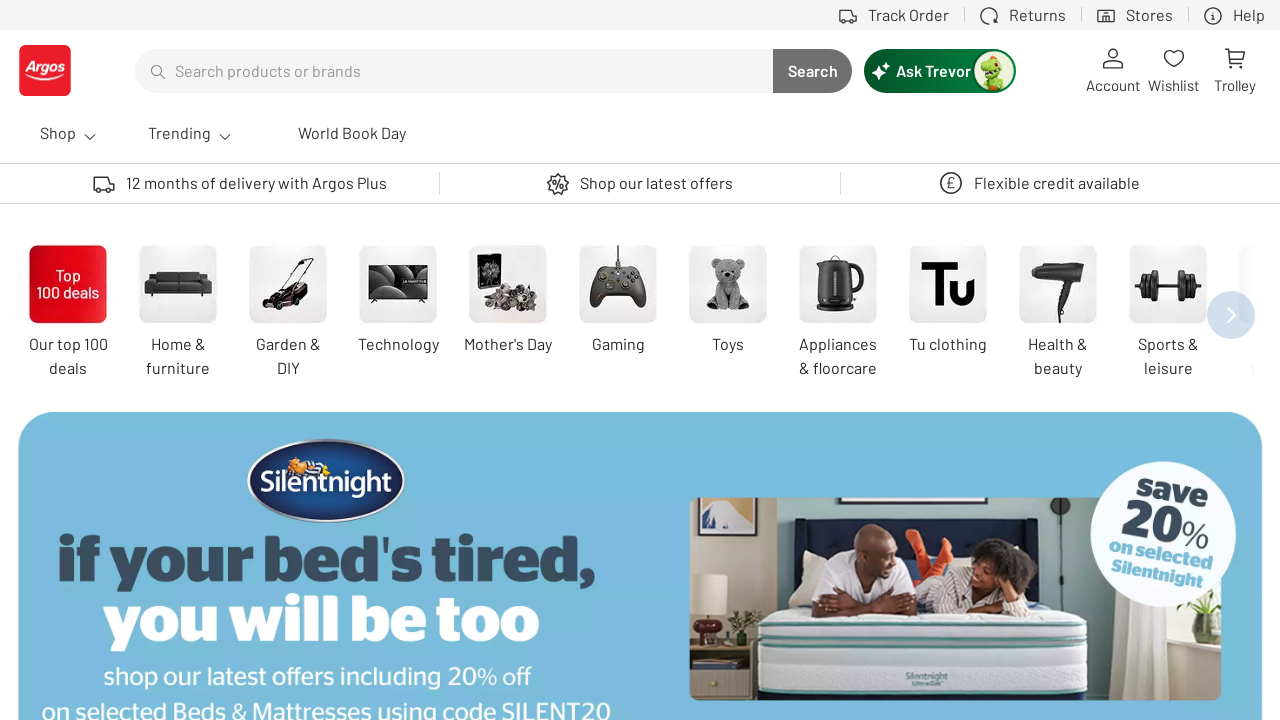

Verified page title matches expected 'Argos | Order online today for fast home delivery'
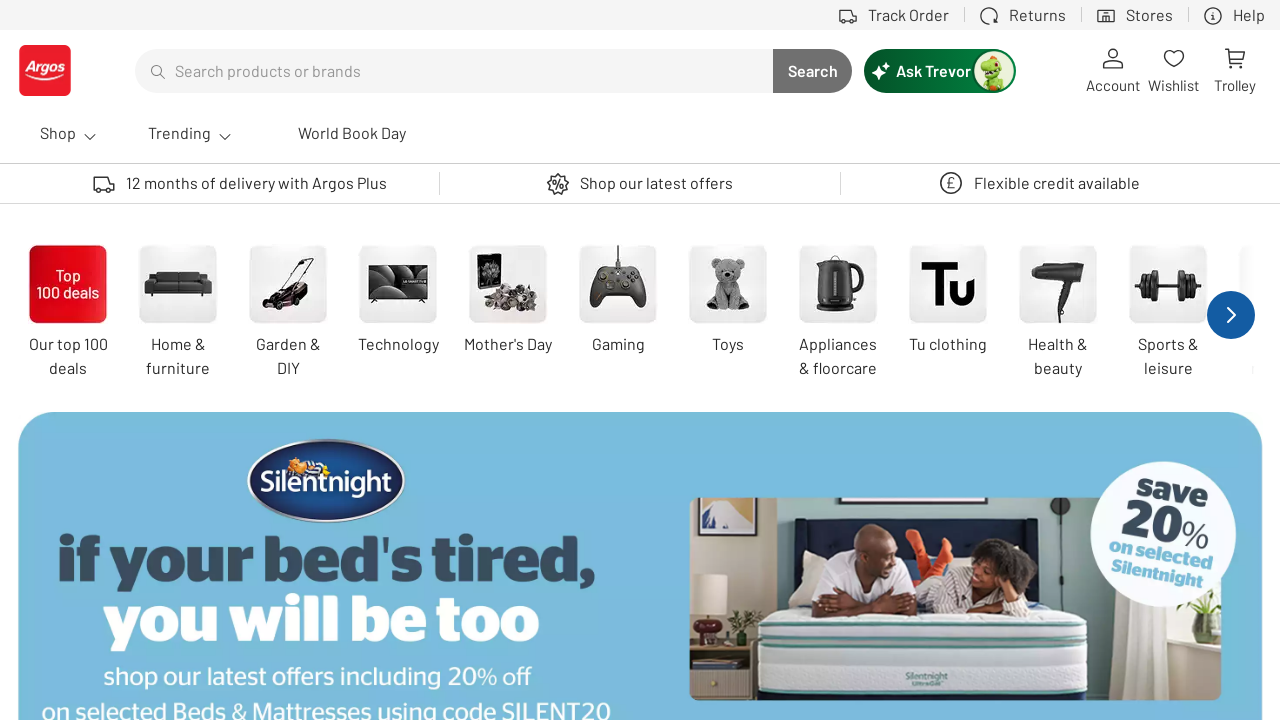

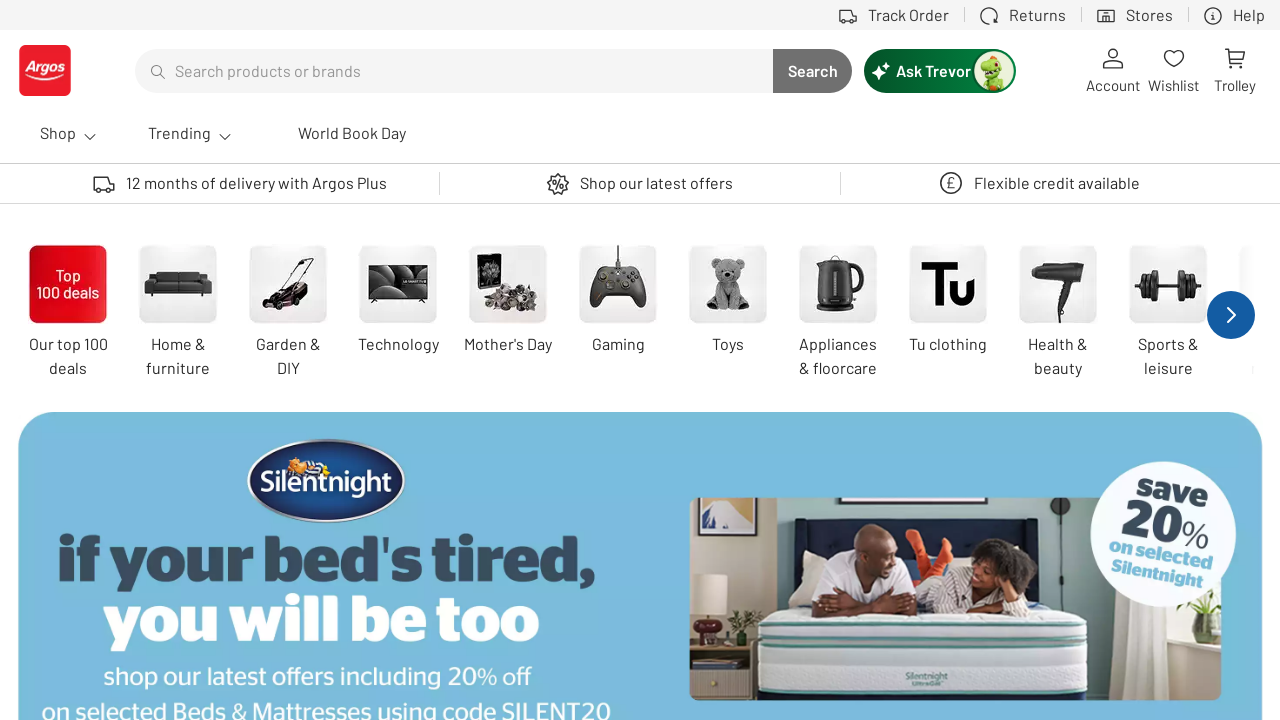